Tests JavaScript prompt alert functionality by triggering a prompt, entering text, and accepting it

Starting URL: https://v1.training-support.net/selenium/javascript-alerts

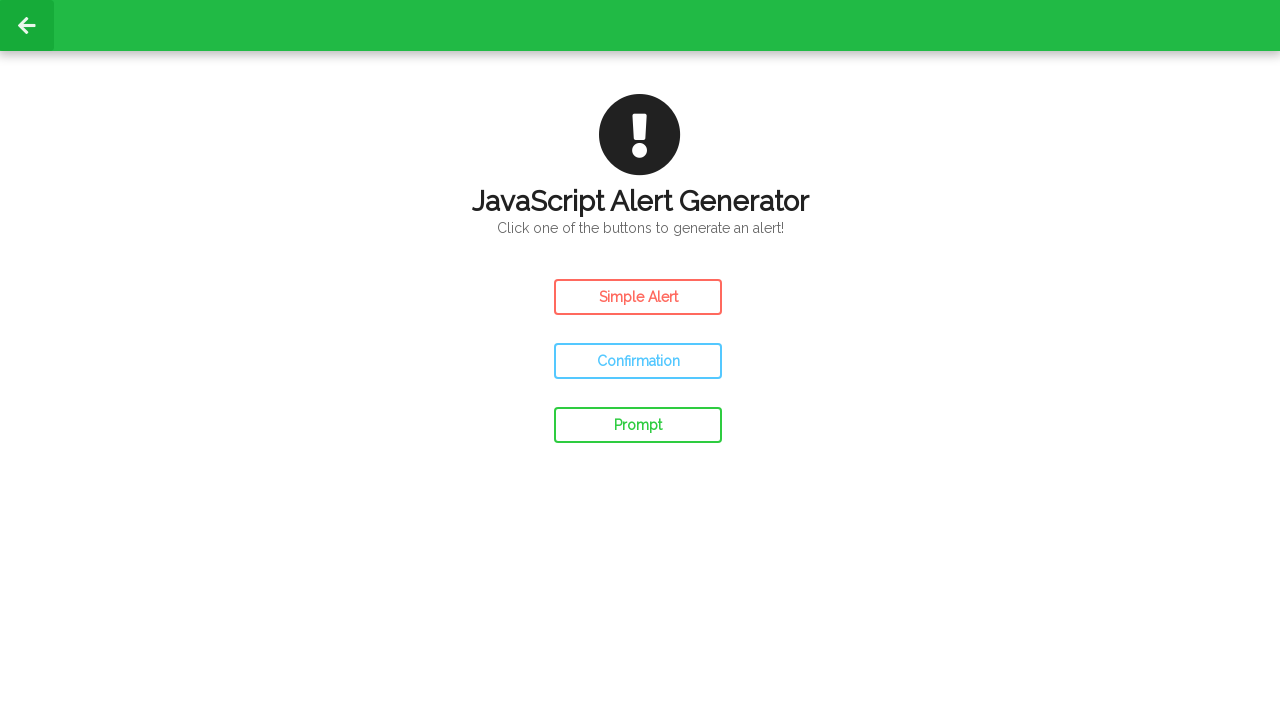

Clicked prompt button to trigger JavaScript prompt alert at (638, 425) on #prompt
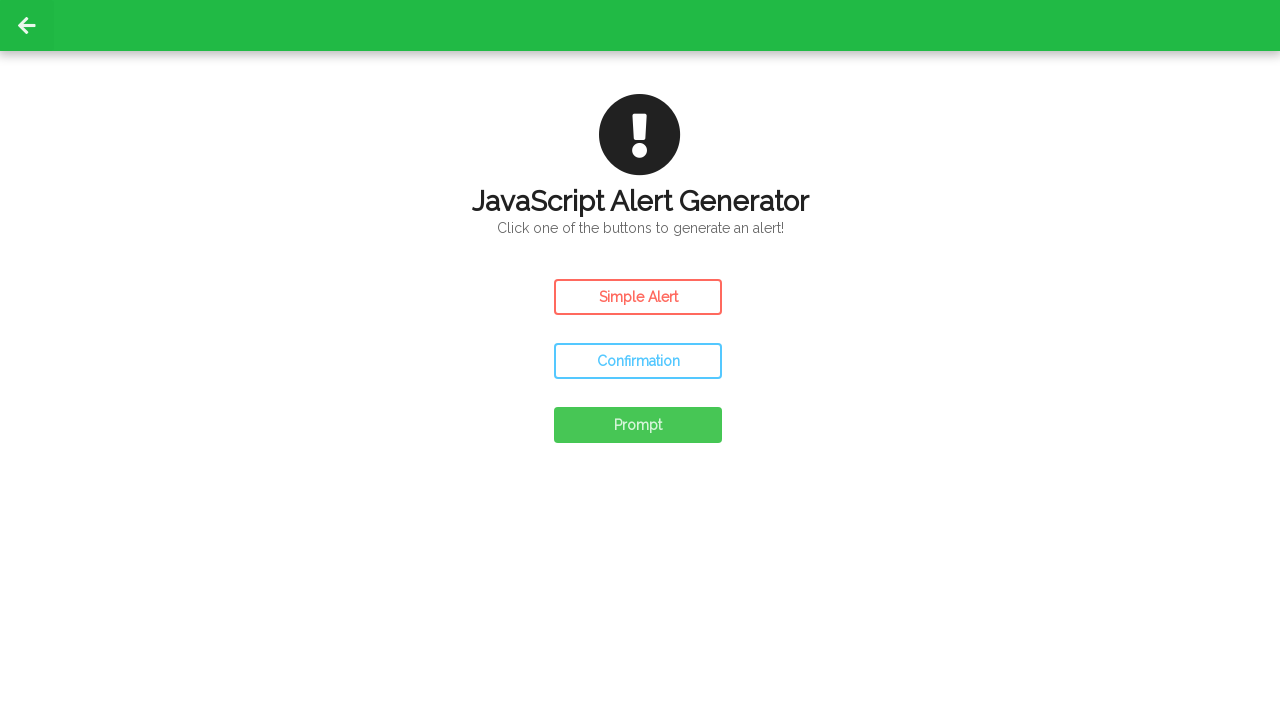

Set up dialog handler to accept prompt with text 'Awesome!!'
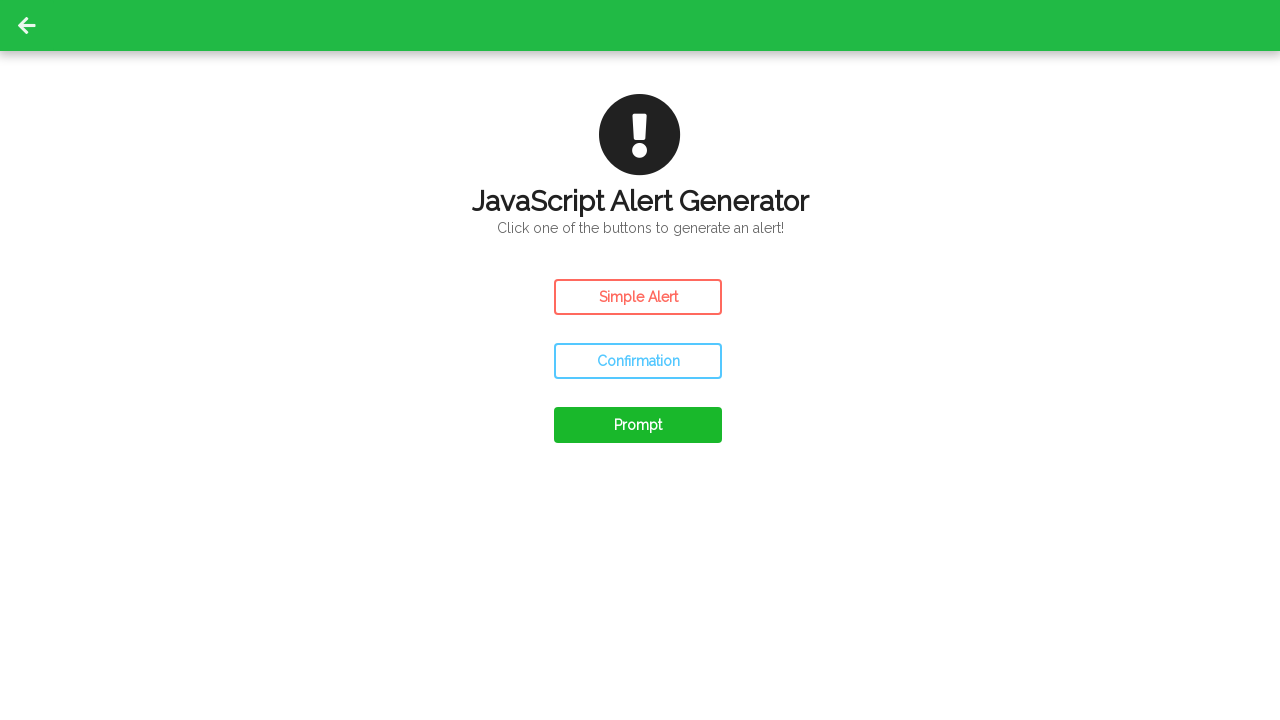

Clicked prompt button again to trigger alert that will be handled at (638, 425) on #prompt
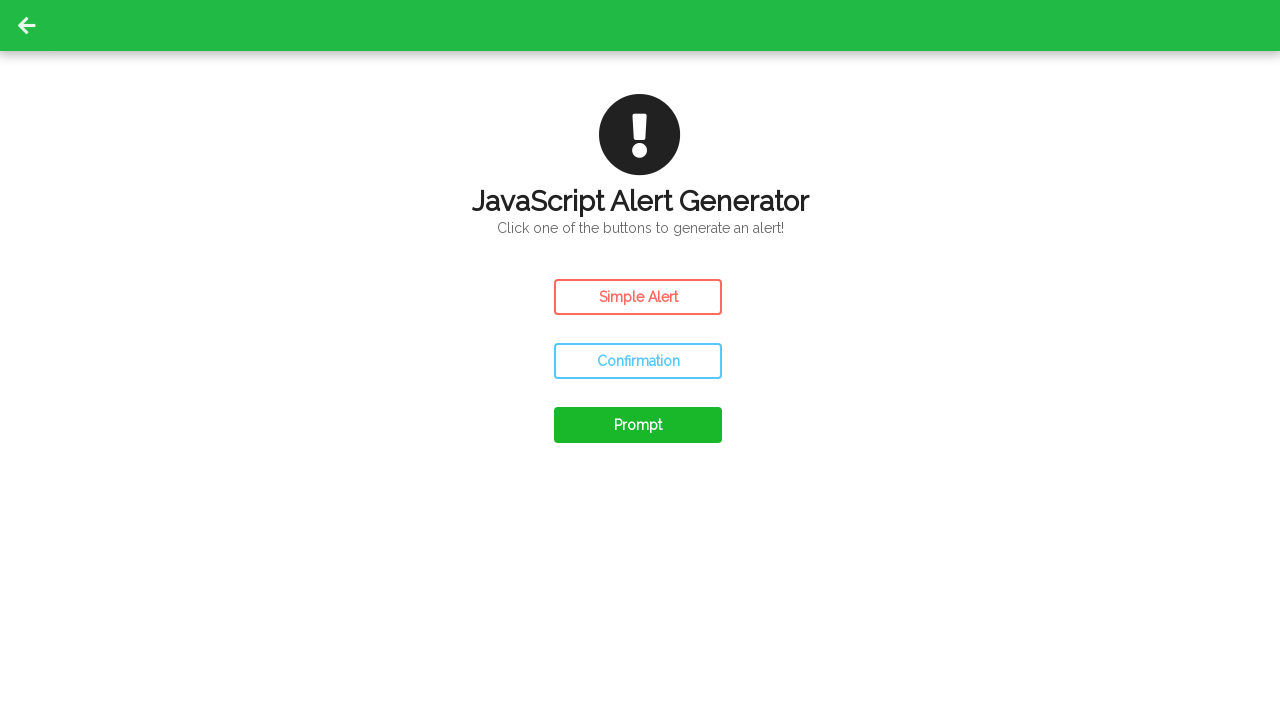

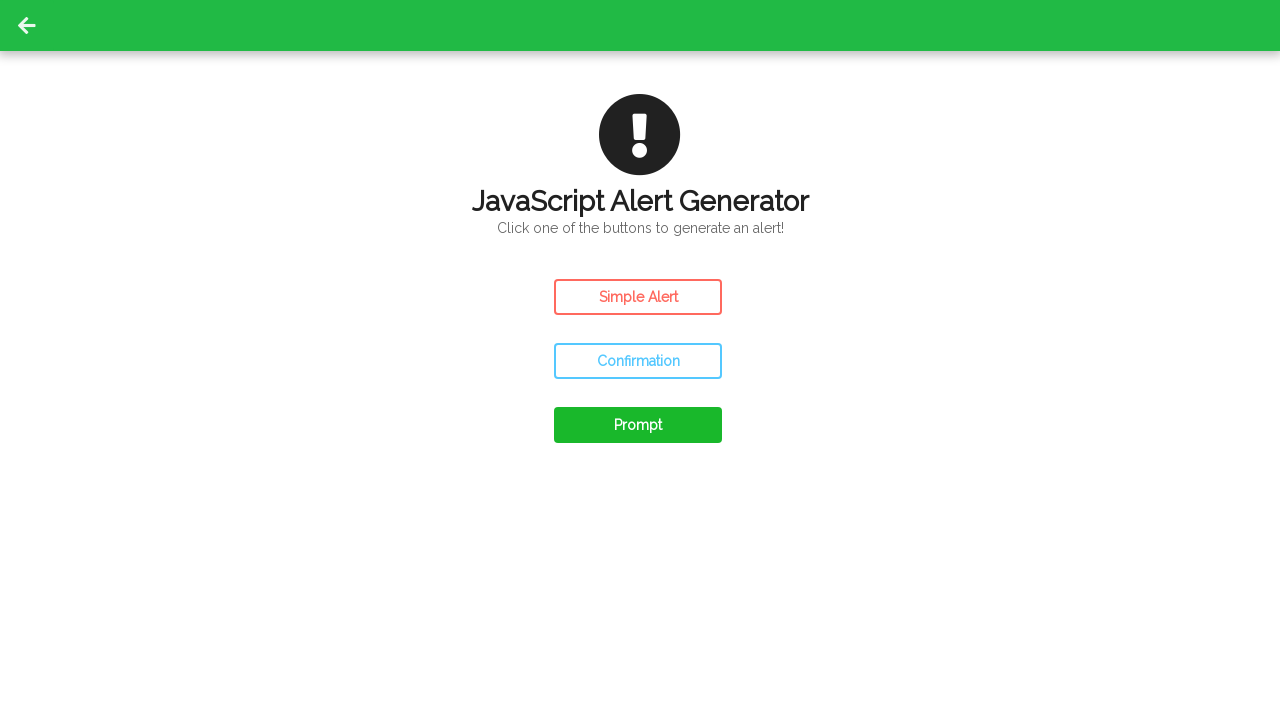